Tests JavaScript prompt dialog by clicking the prompt button, entering text, and accepting it

Starting URL: https://the-internet.herokuapp.com/javascript_alerts

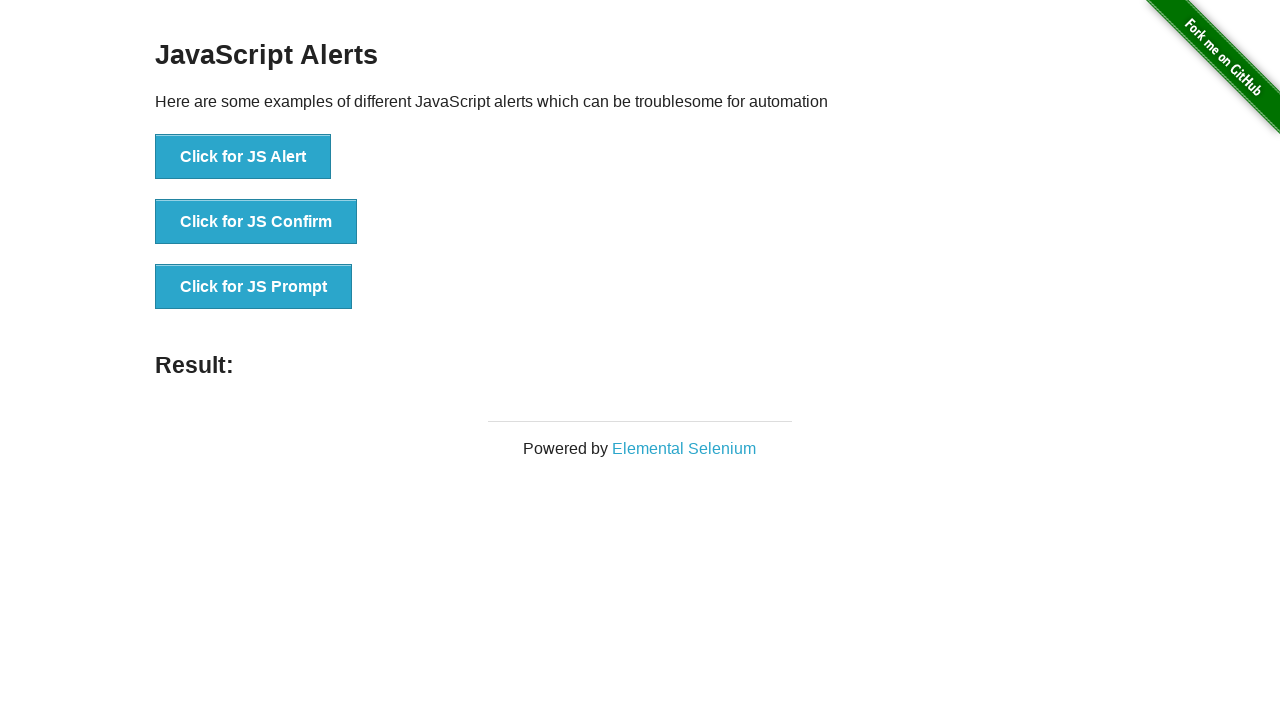

Set up dialog handler to accept prompt with text 'Hello, World!'
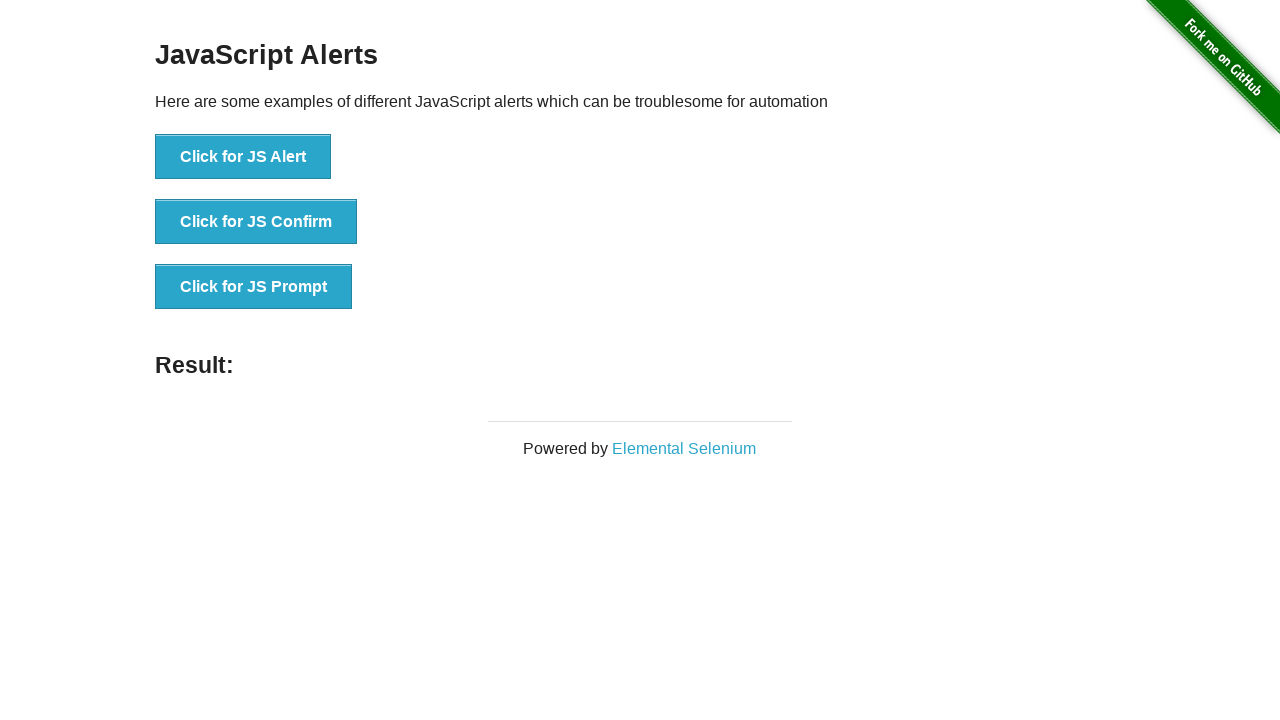

Clicked the JavaScript prompt button at (254, 287) on xpath=//button[text()="Click for JS Prompt"]
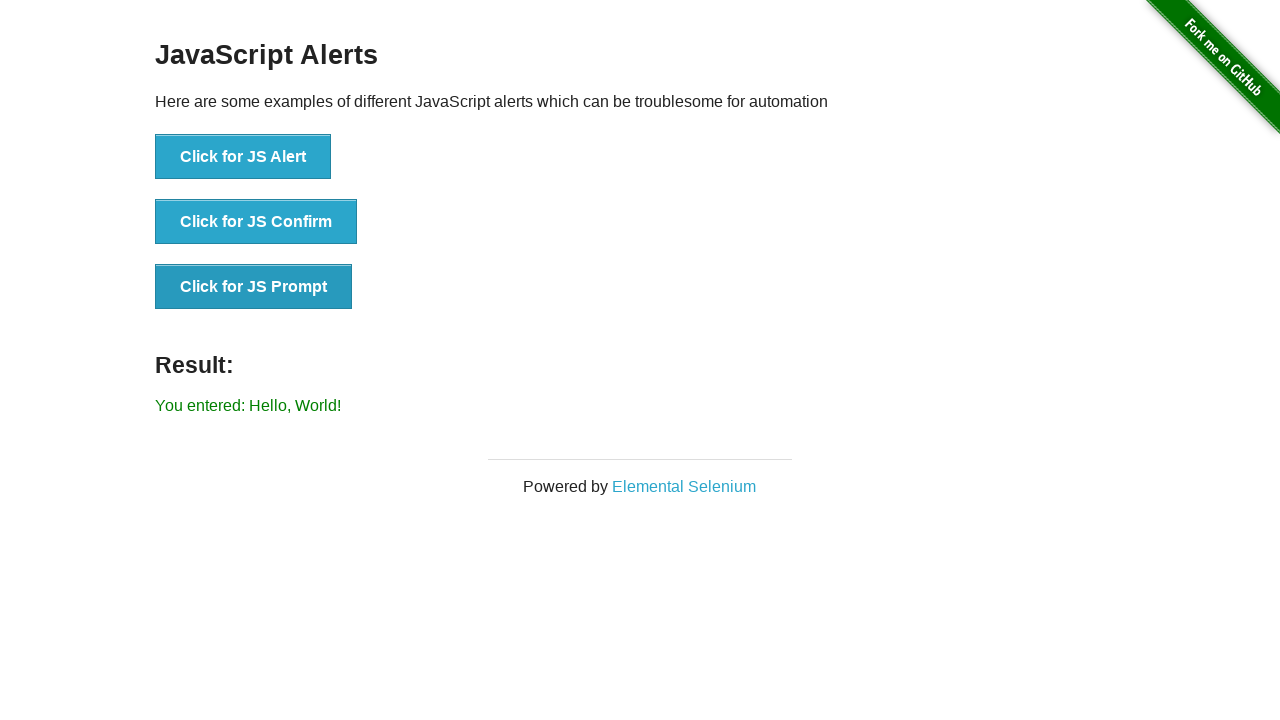

Verified prompt result displays 'You entered: Hello, World!'
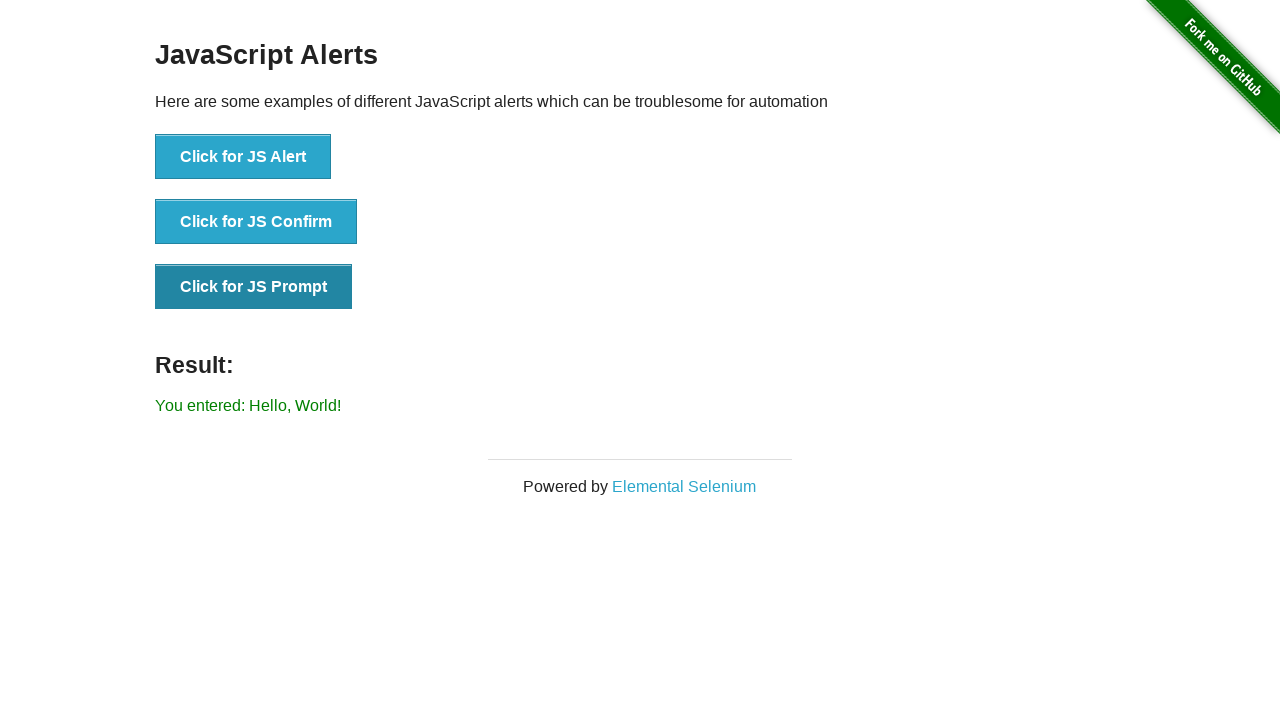

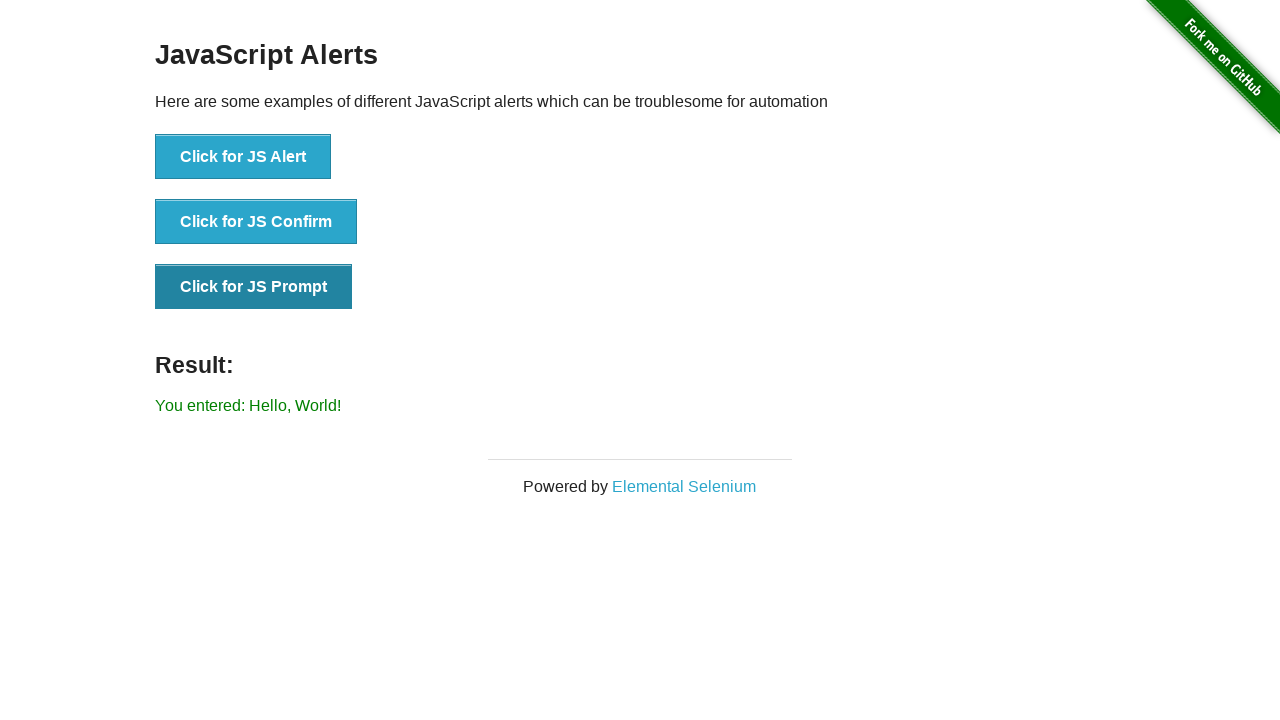